Tests an e-commerce flow by adding multiple items to cart, applying a promo code, and completing the checkout process

Starting URL: https://rahulshettyacademy.com/seleniumPractise/#/

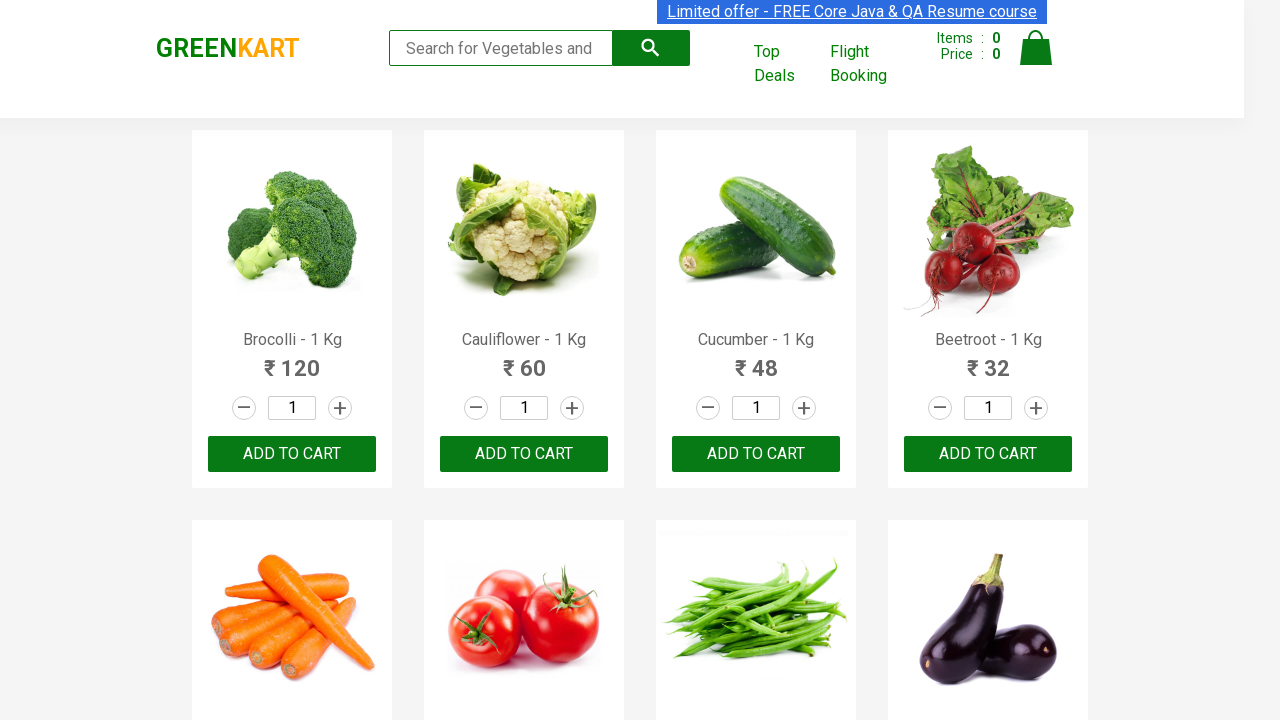

Waited for product names to load
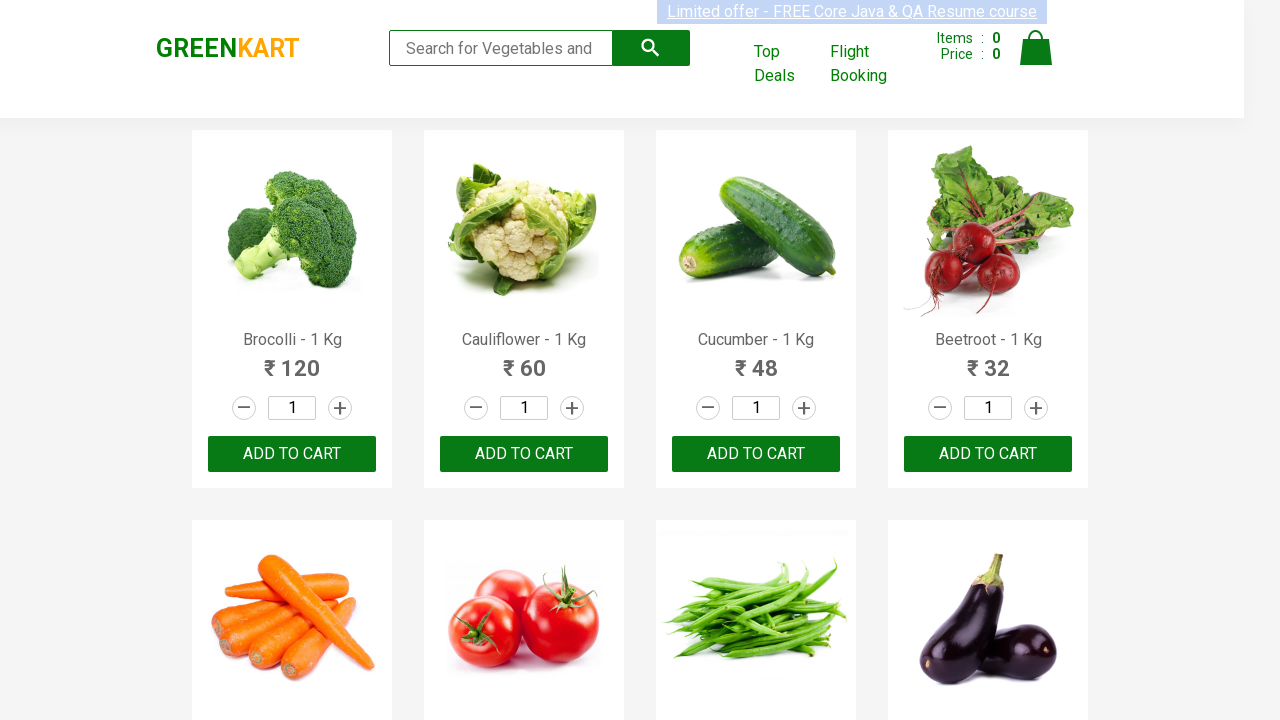

Retrieved all product elements
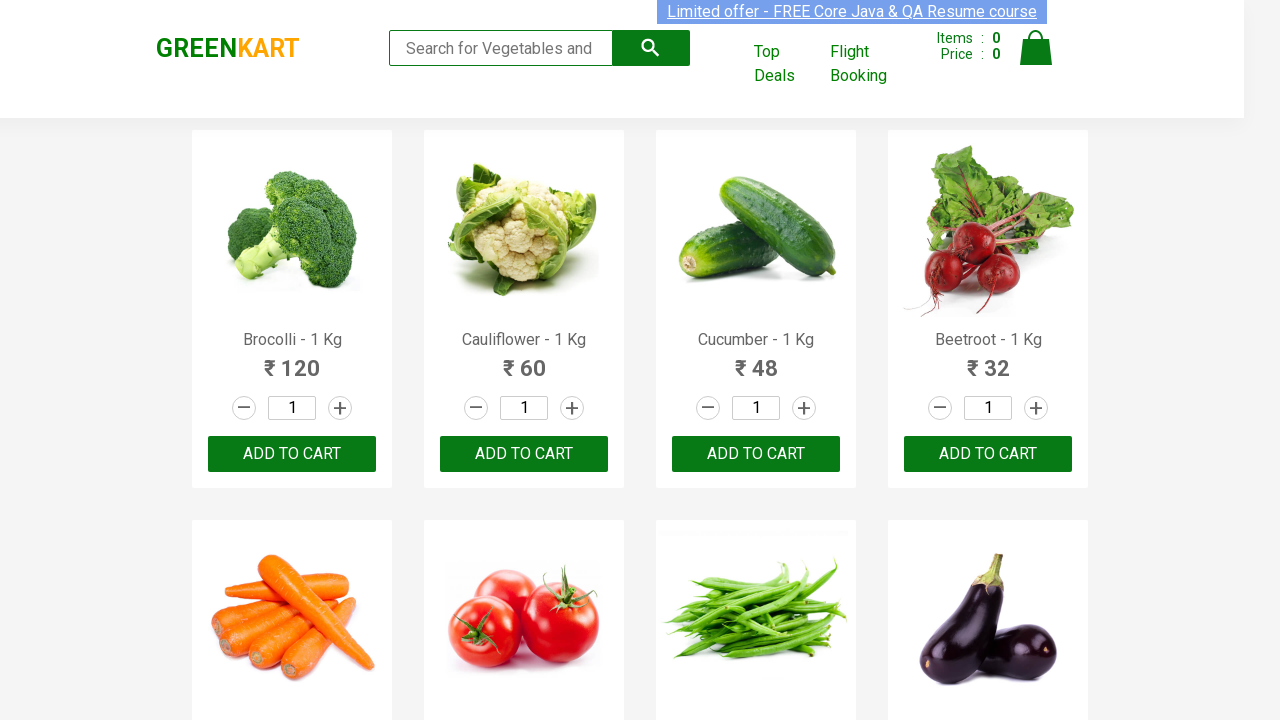

Added 'Cucumber' to cart at (756, 454) on div.product-action button >> nth=2
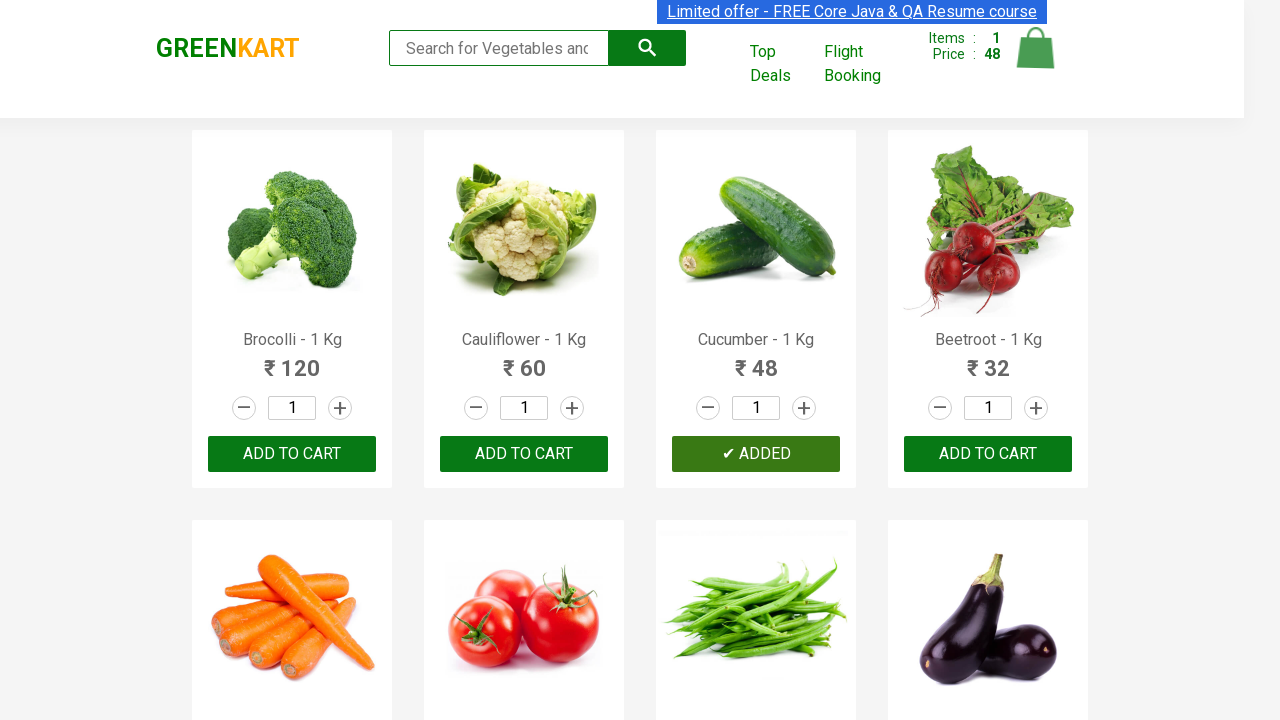

Added 'Beetroot' to cart at (988, 454) on div.product-action button >> nth=3
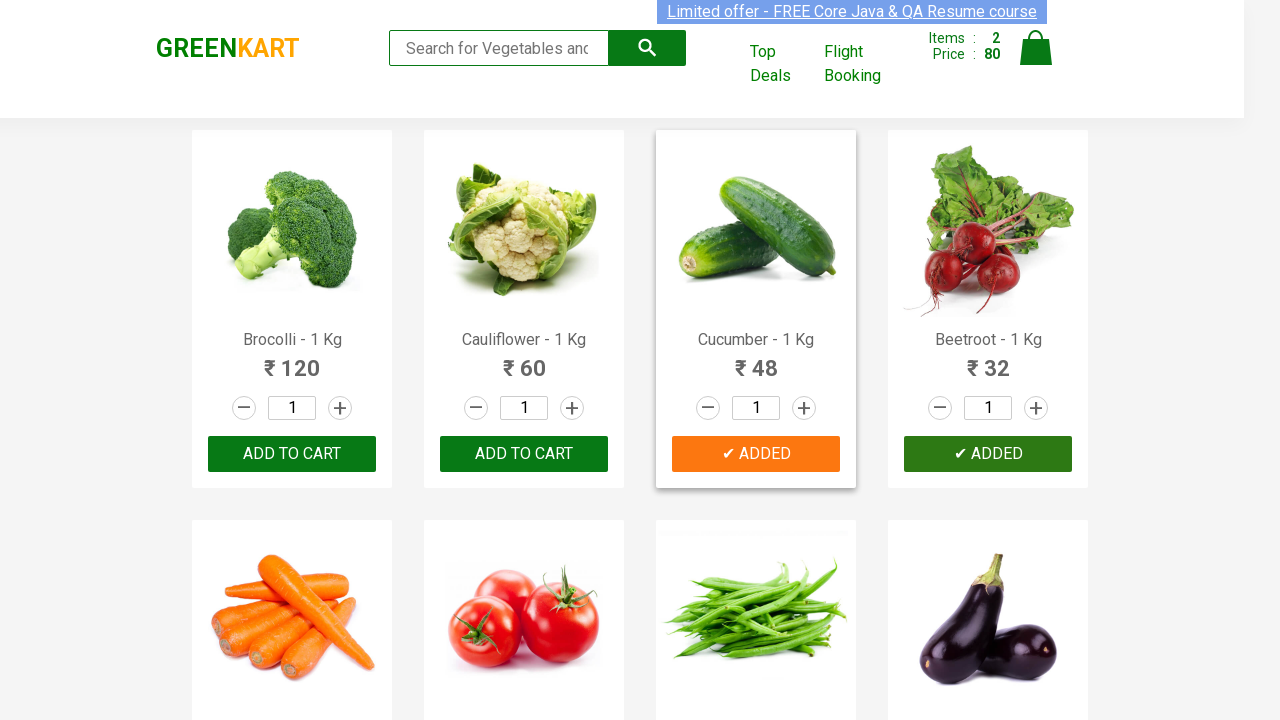

Added 'Mushroom' to cart at (524, 360) on div.product-action button >> nth=9
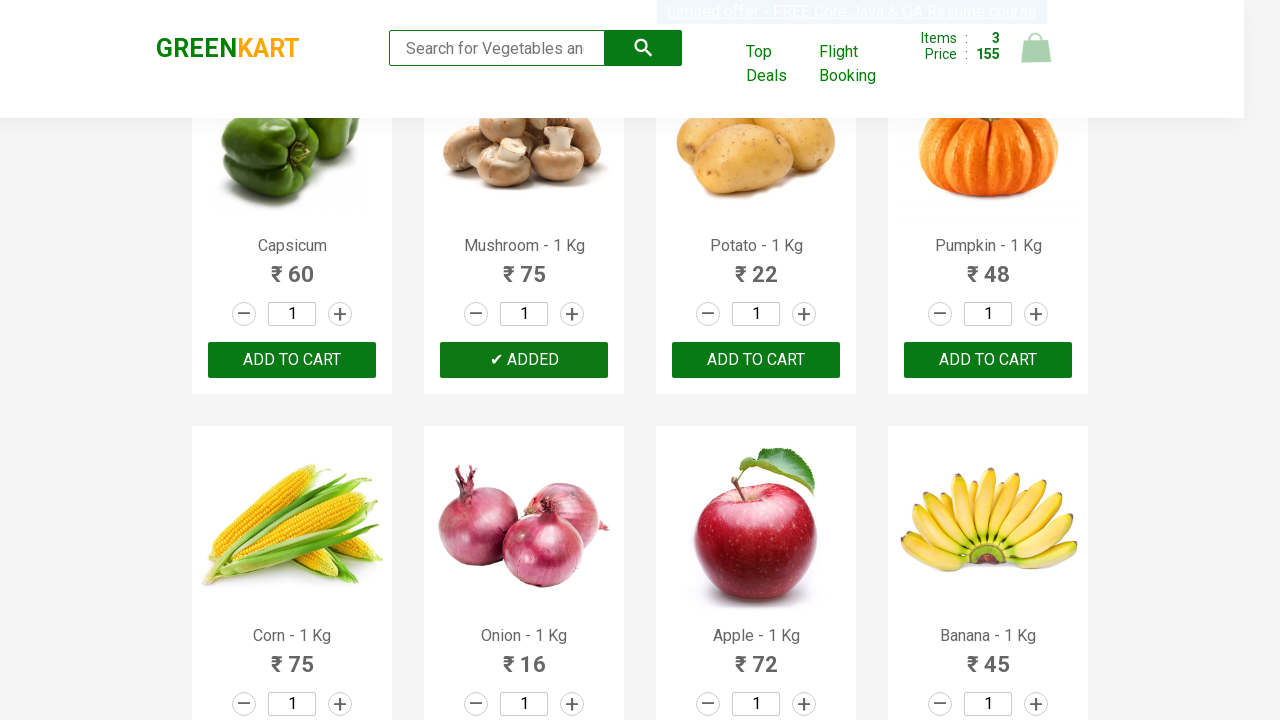

Added 'Potato' to cart at (756, 360) on div.product-action button >> nth=10
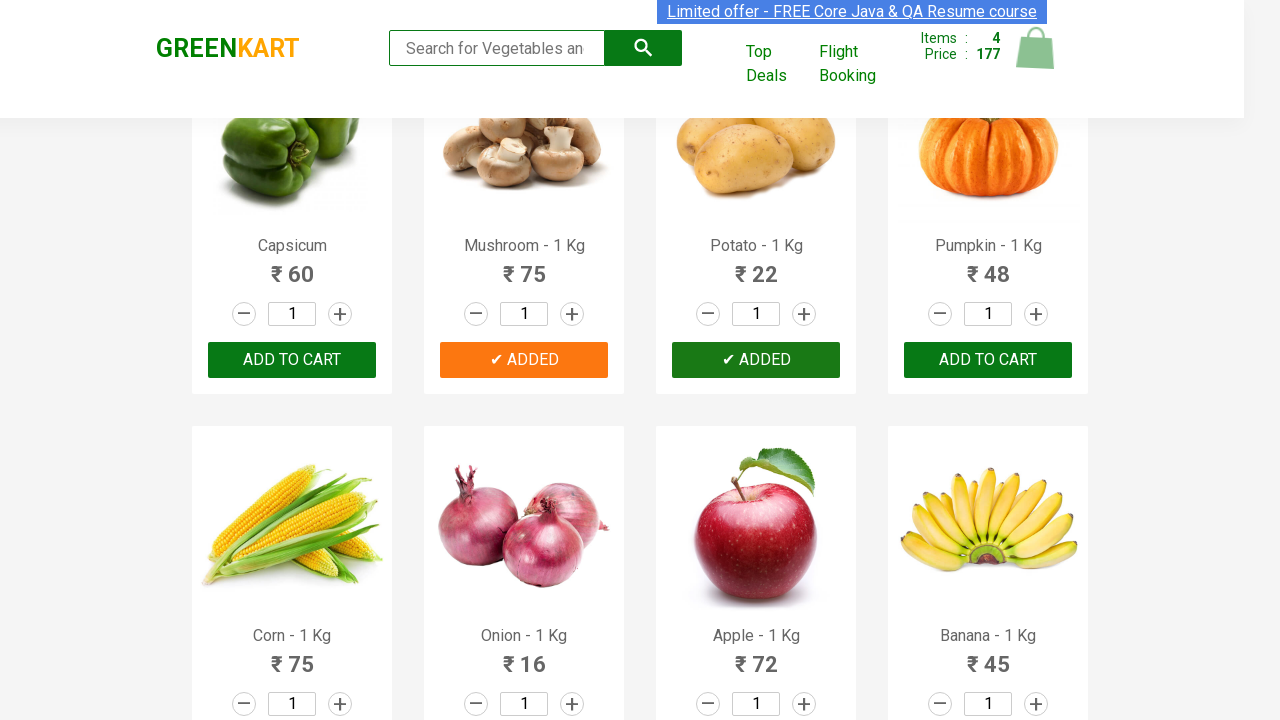

Added 'Almonds' to cart at (524, 360) on div.product-action button >> nth=25
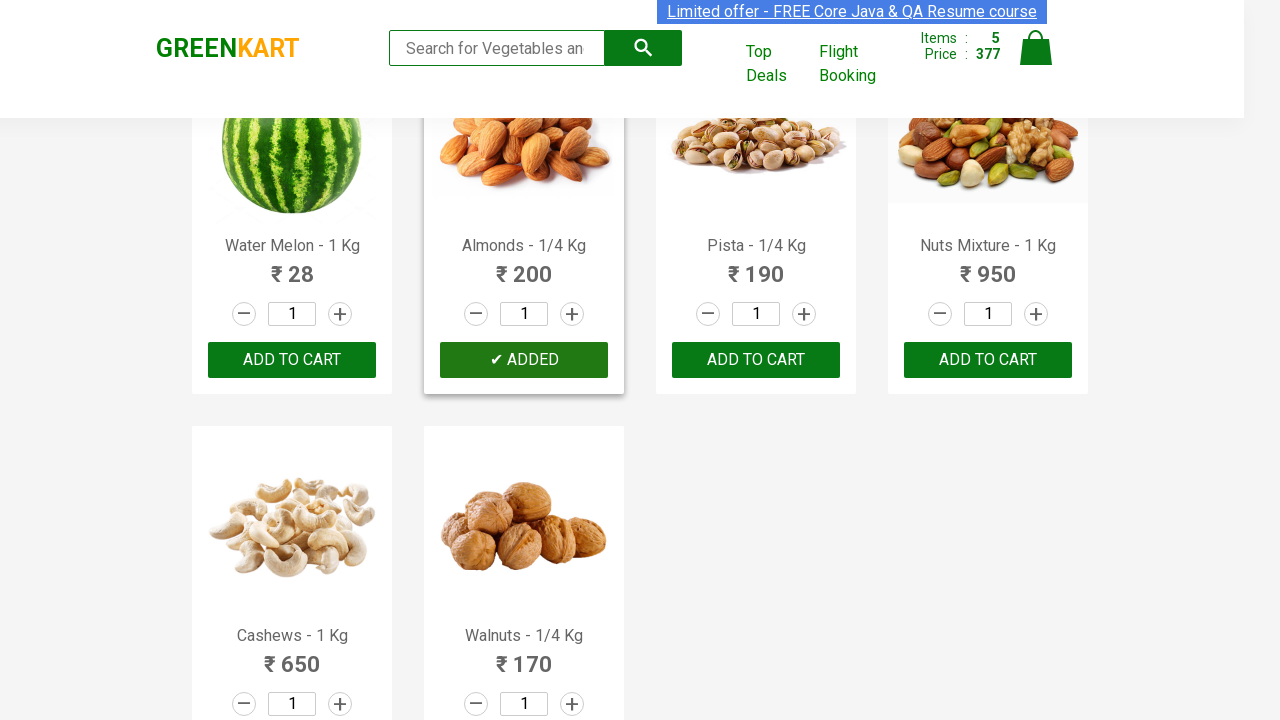

Clicked cart icon at (1036, 48) on img[alt='Cart']
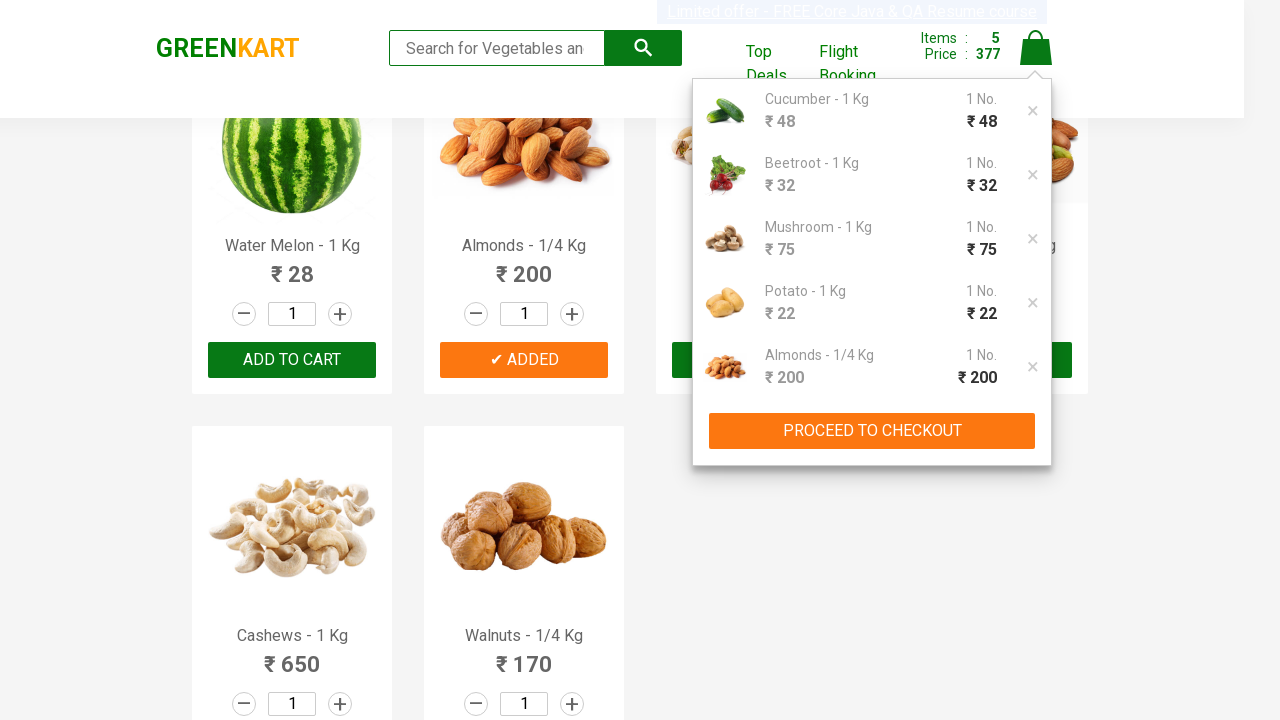

Clicked PROCEED TO CHECKOUT button at (872, 431) on button:has-text('PROCEED TO CHECKOUT')
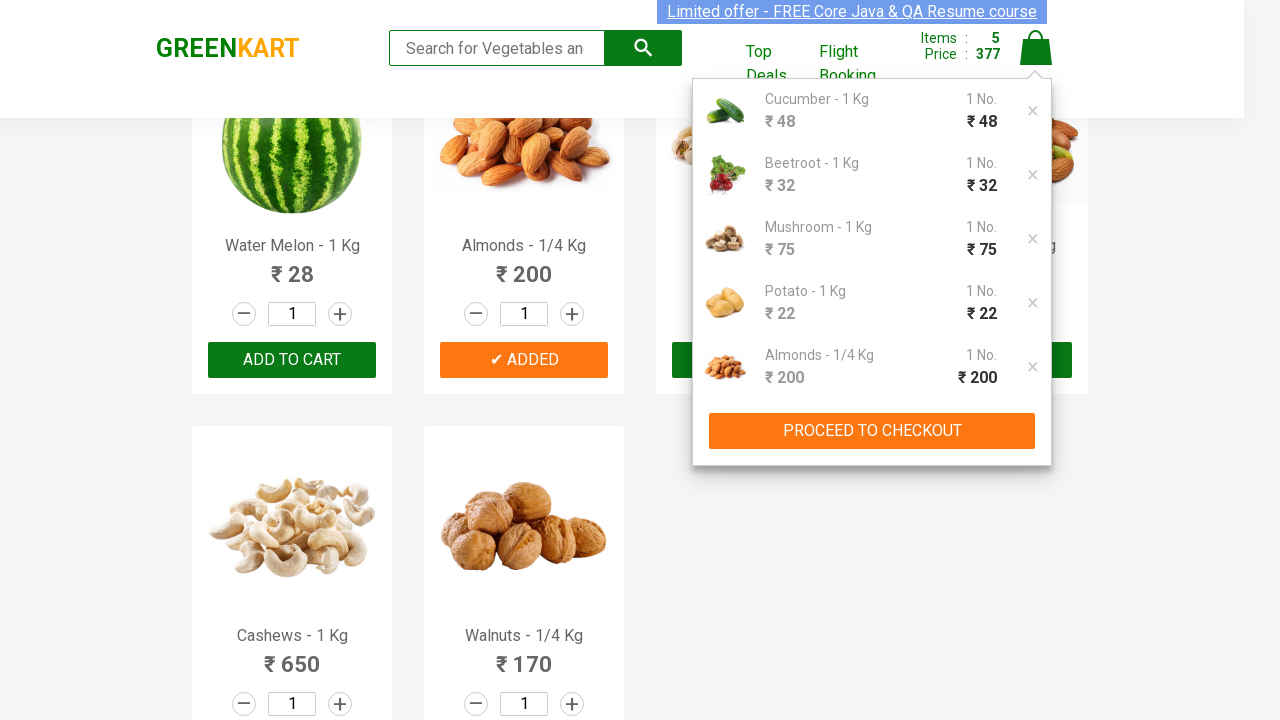

Promo code input field loaded
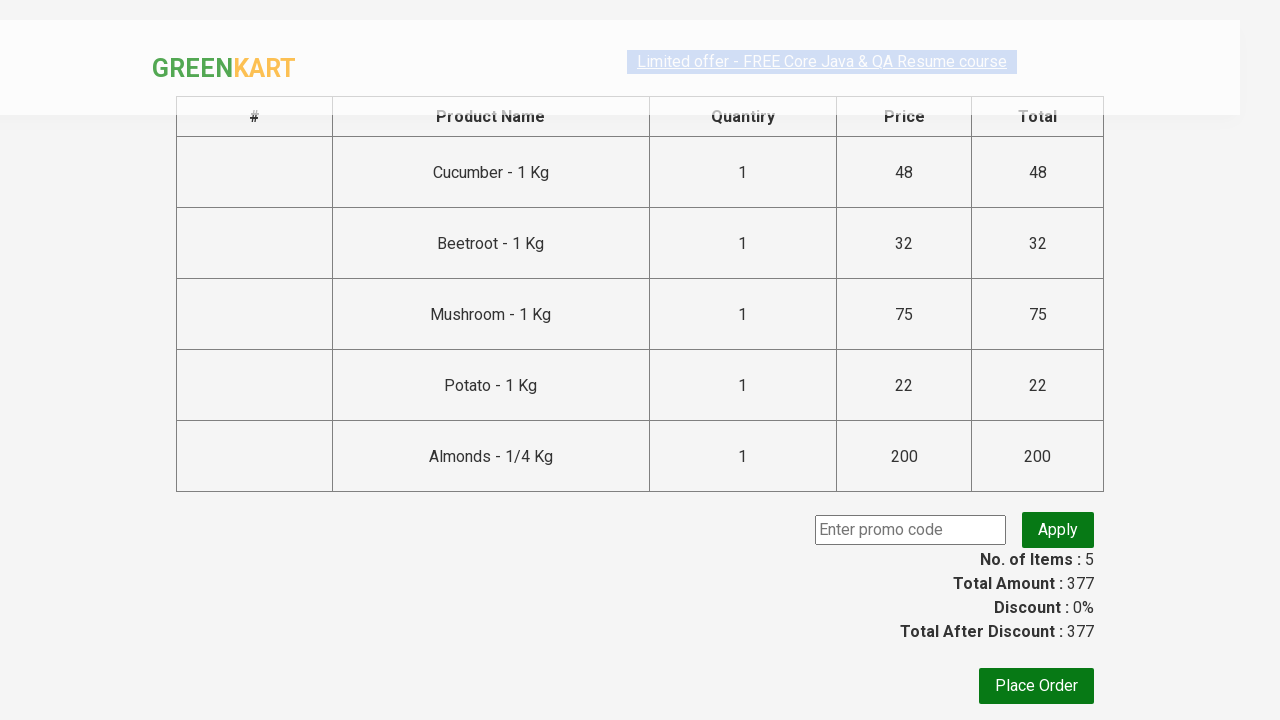

Entered promo code 'rahulshettyacademy' on input[placeholder='Enter promo code']
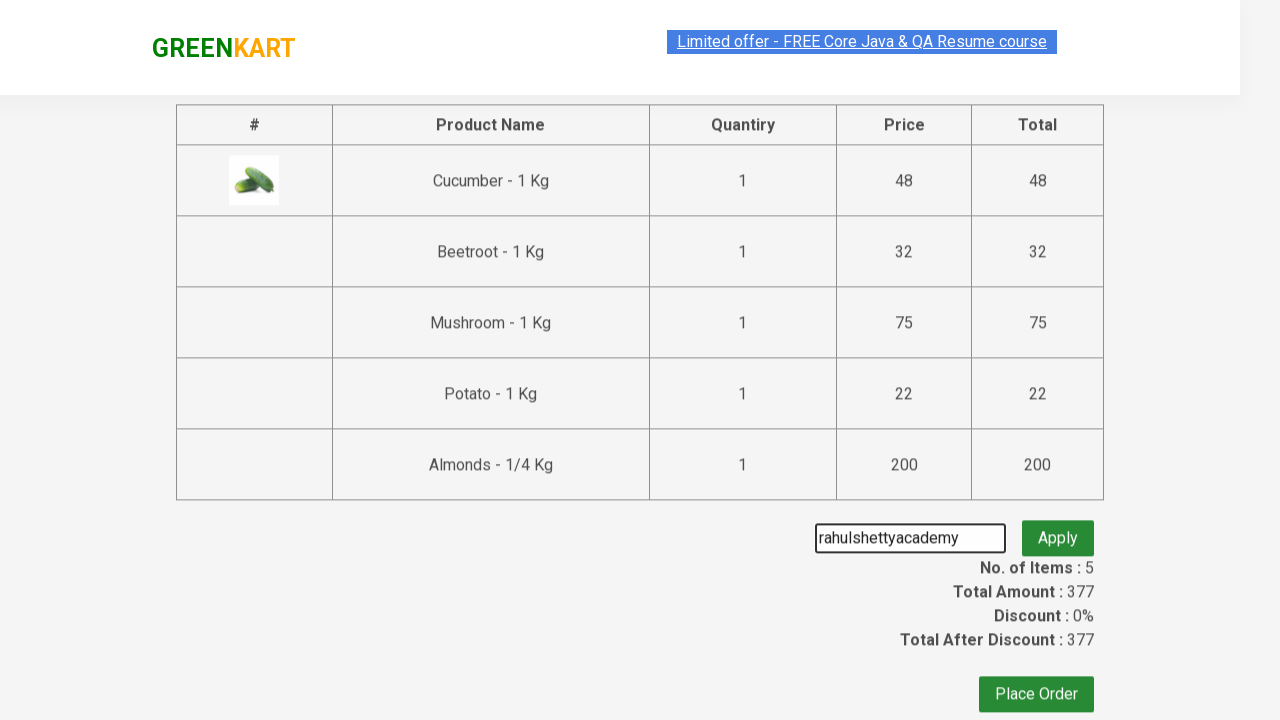

Clicked button to apply promo code at (1058, 530) on button.promoBtn
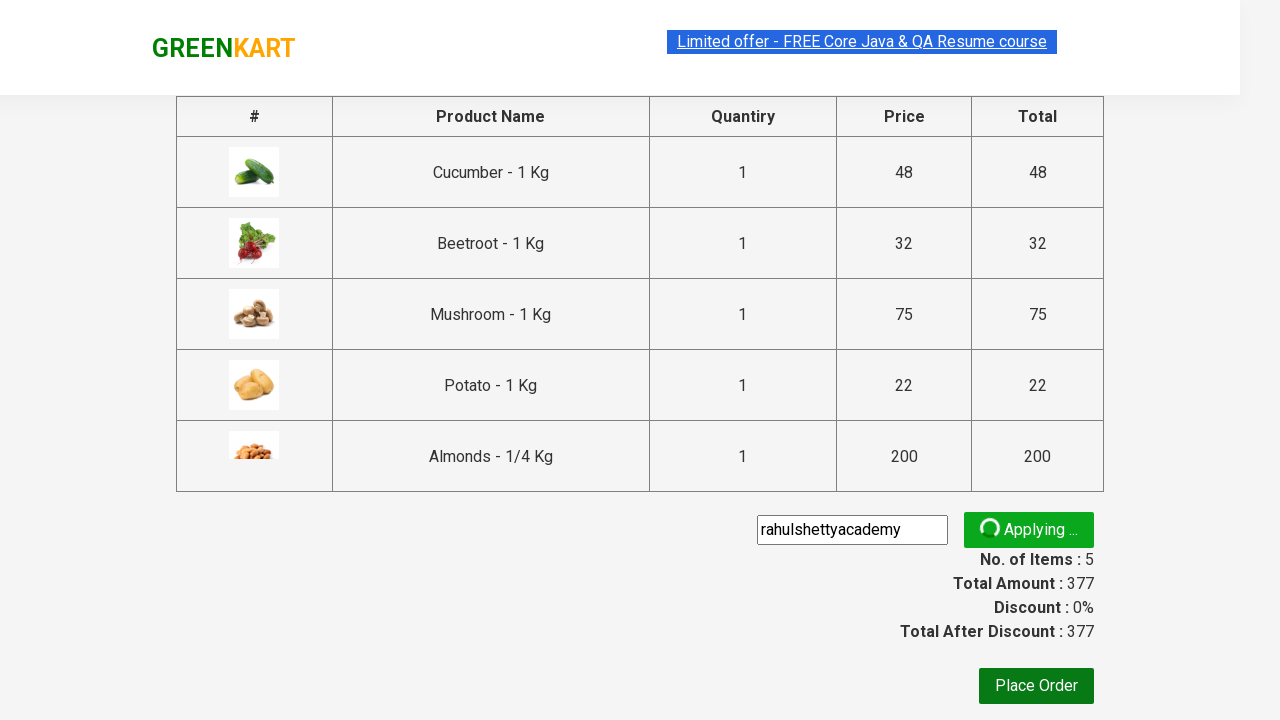

Promo code confirmation message appeared
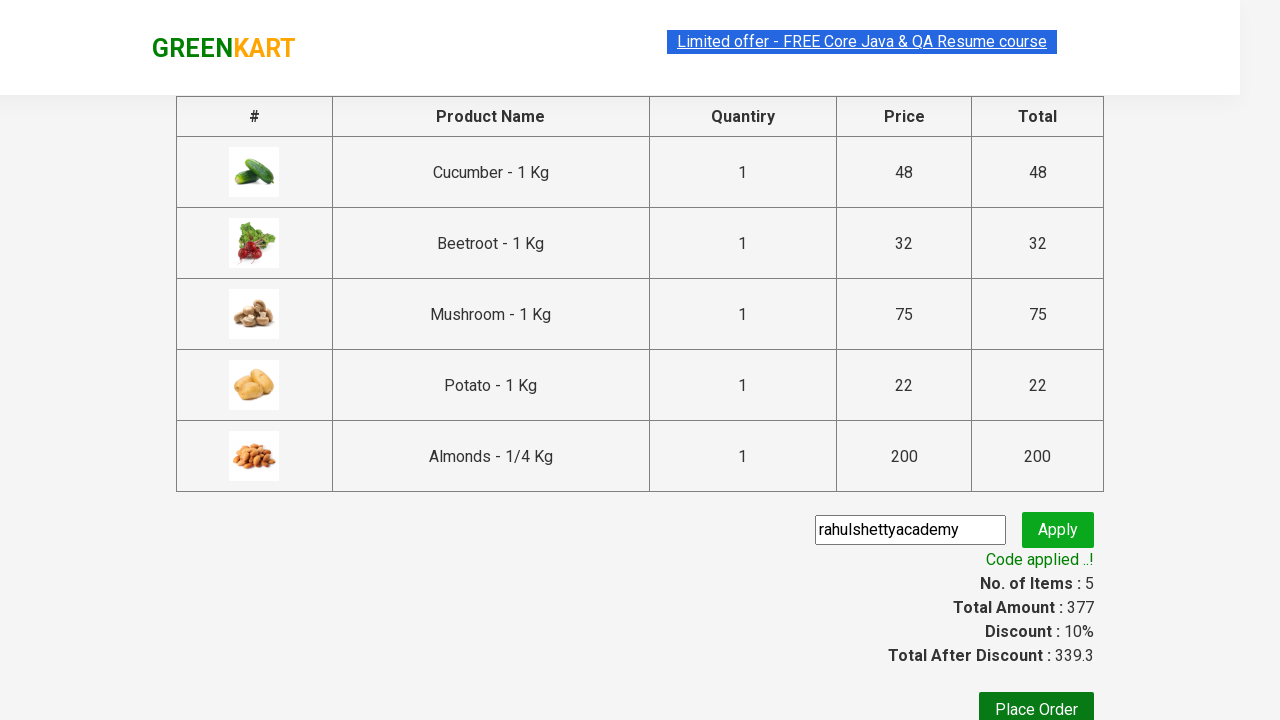

Clicked Place Order button at (1036, 702) on button:has-text('Place Order')
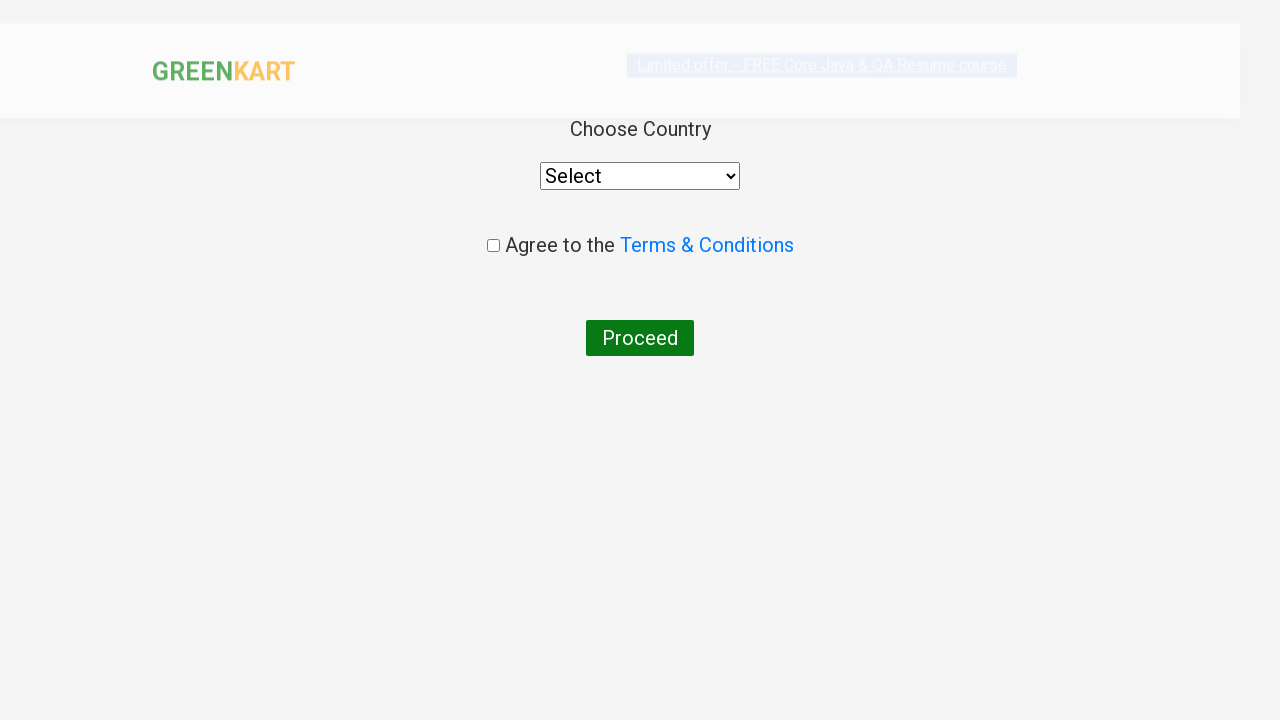

Selected country from dropdown (index 5) on select[style='width: 200px;']
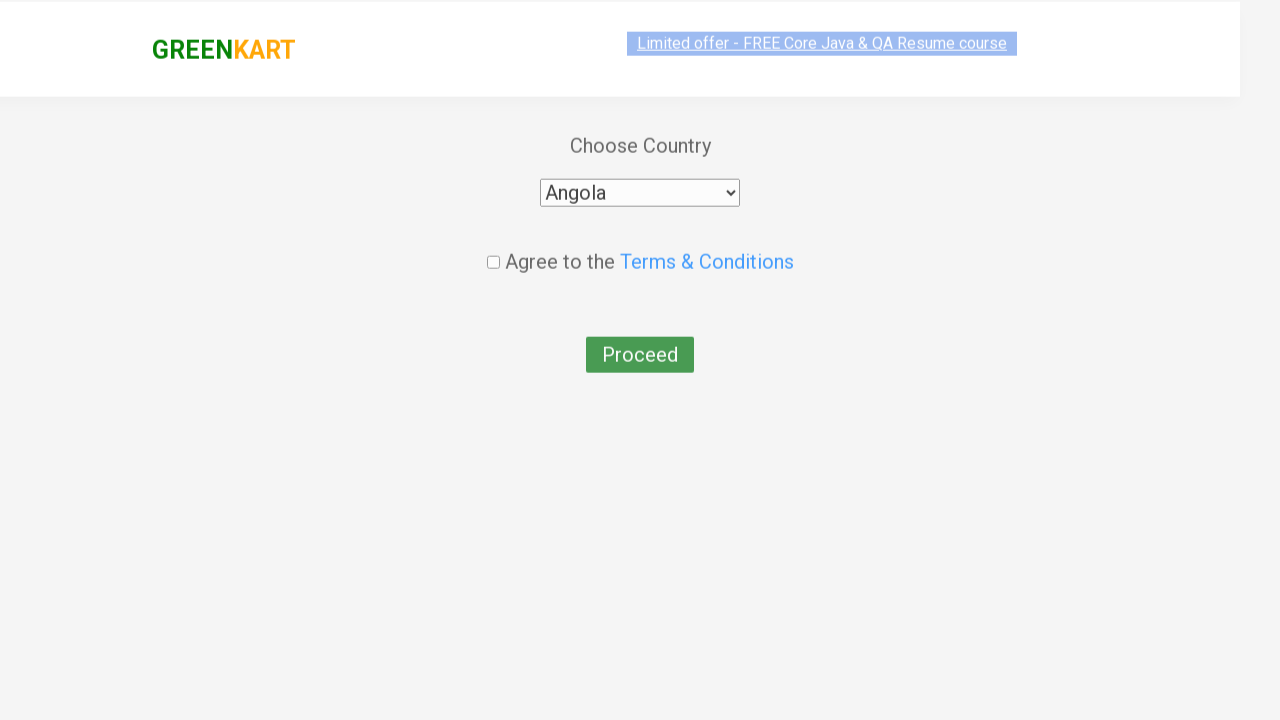

Checked terms and conditions checkbox at (493, 246) on input[type='checkbox']
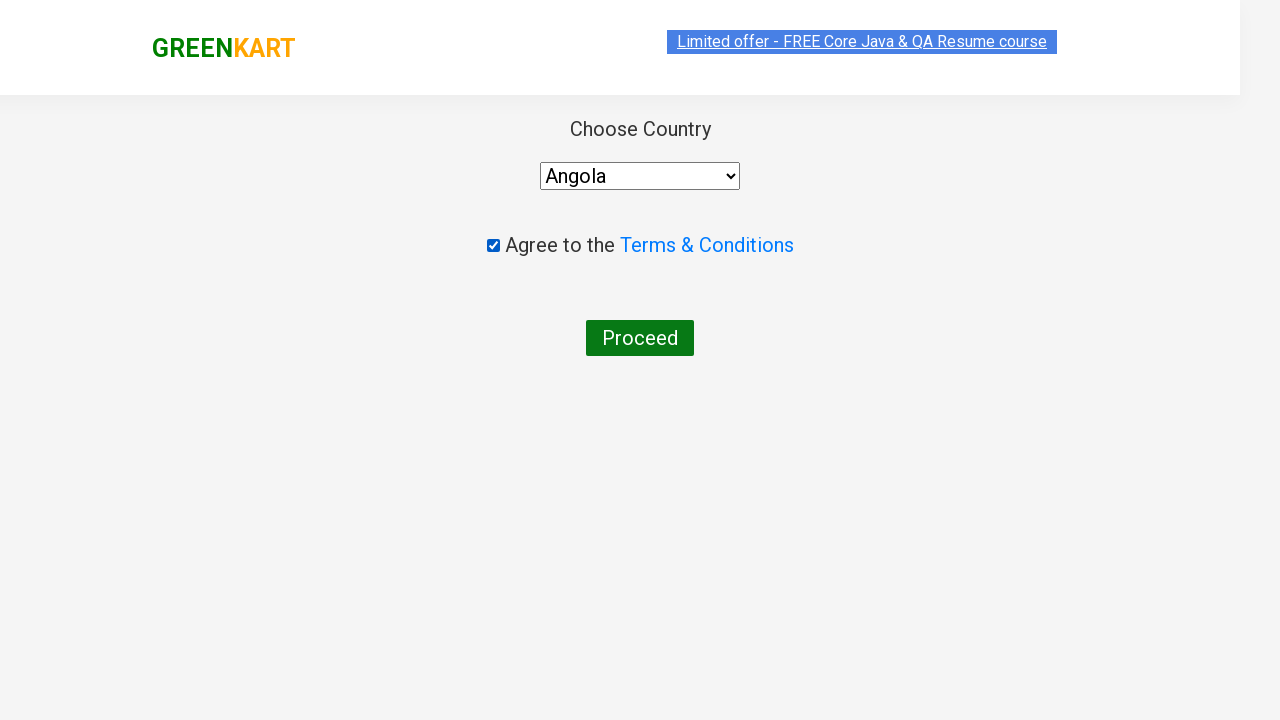

Clicked Proceed button to complete order at (640, 338) on button:has-text('Proceed')
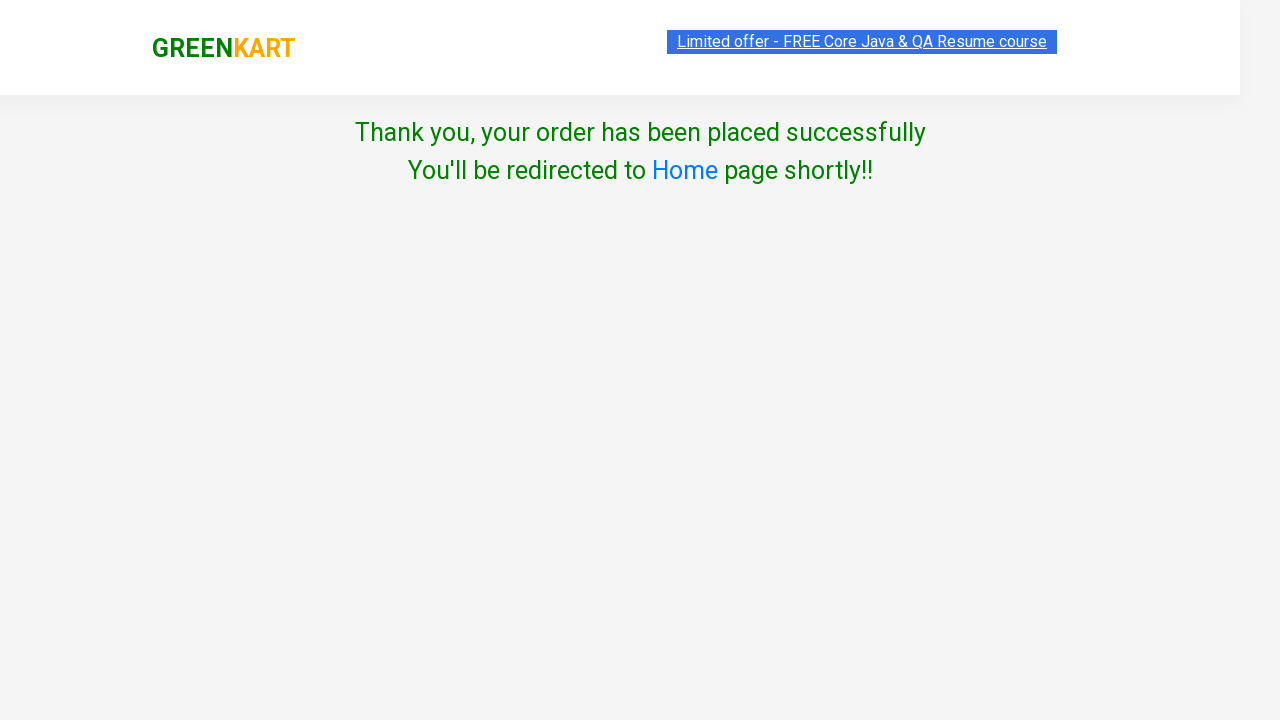

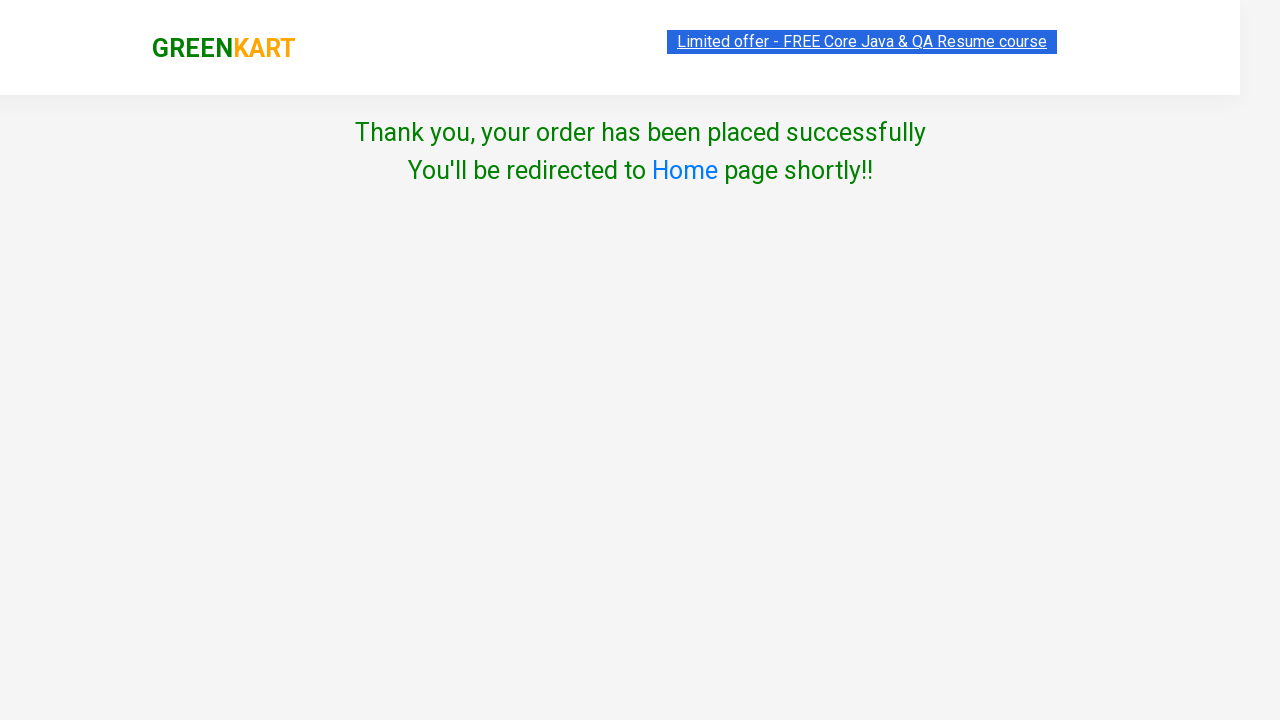